Tests dropdown menu functionality by clicking the dropdown button and selecting the autocomplete option

Starting URL: https://formy-project.herokuapp.com/dropdown

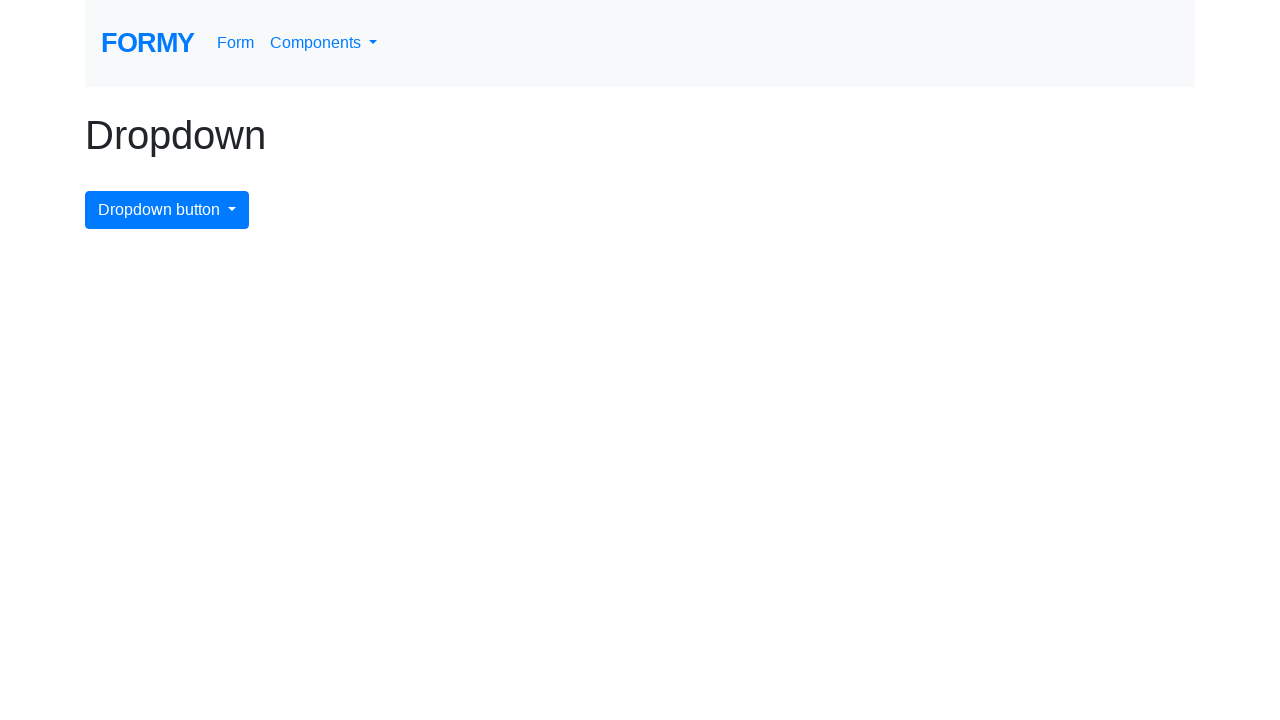

Clicked dropdown menu button to open it at (167, 210) on #dropdownMenuButton
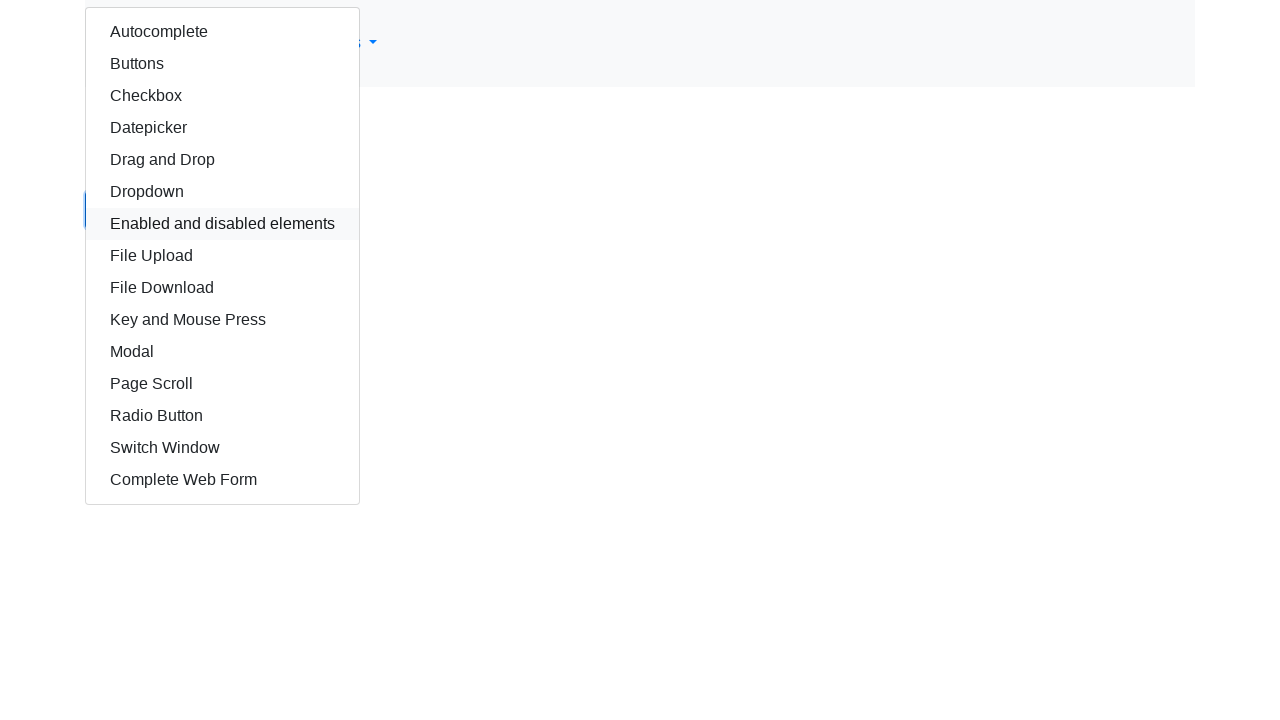

Clicked on autocomplete option in the dropdown at (222, 32) on #autocomplete
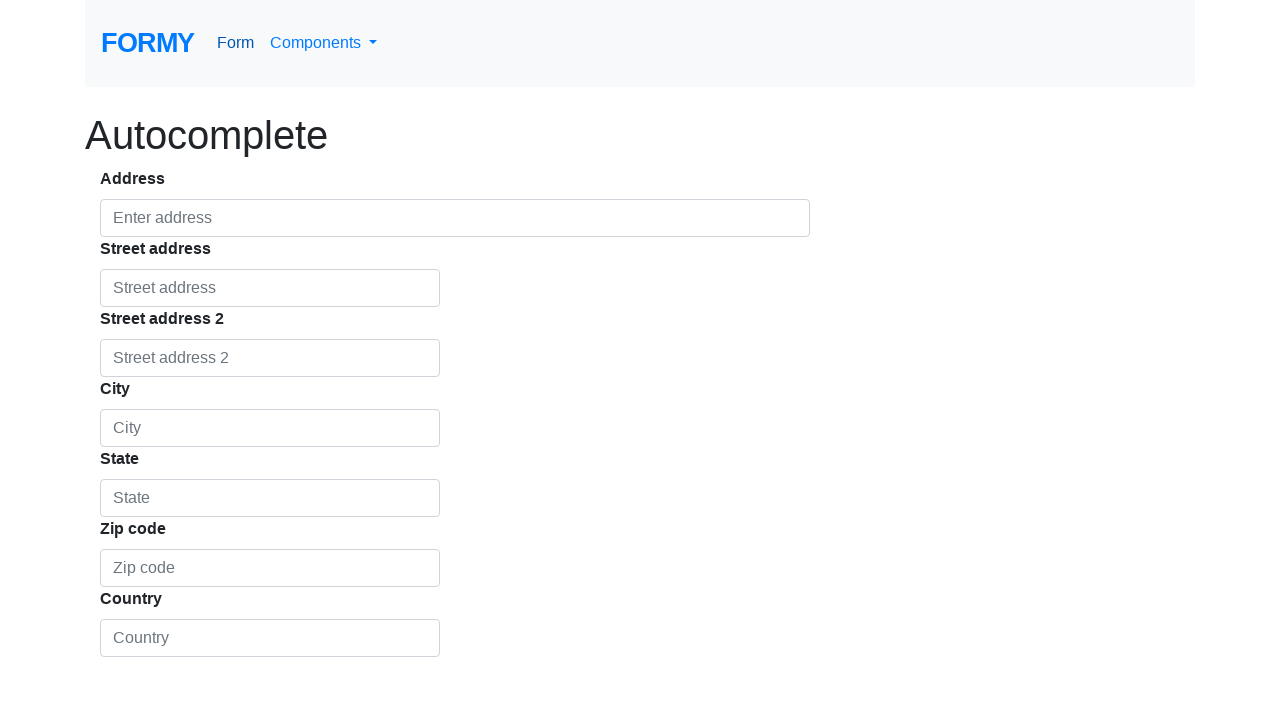

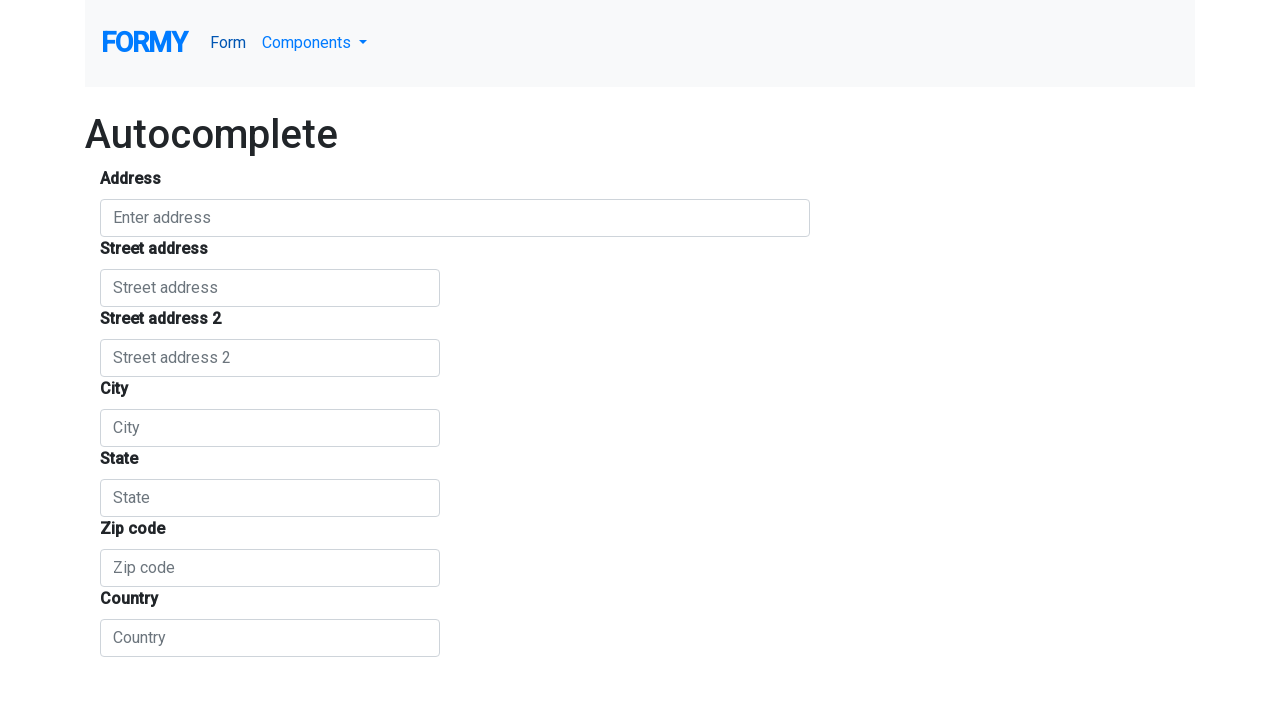